Tests text box functionality on a forgot password page by verifying the email field is displayed and enabled, entering an email address, retrieving the entered value, and then clearing the field.

Starting URL: https://the-internet.herokuapp.com/forgot_password

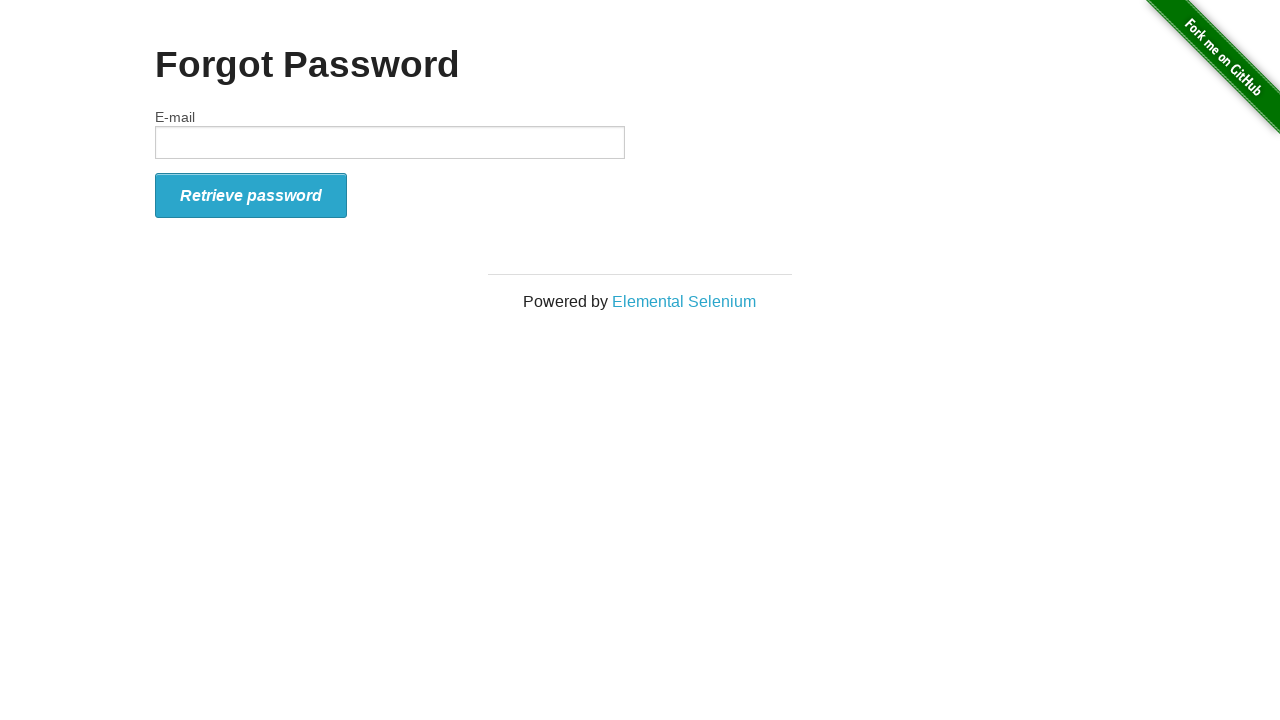

Located email text box element
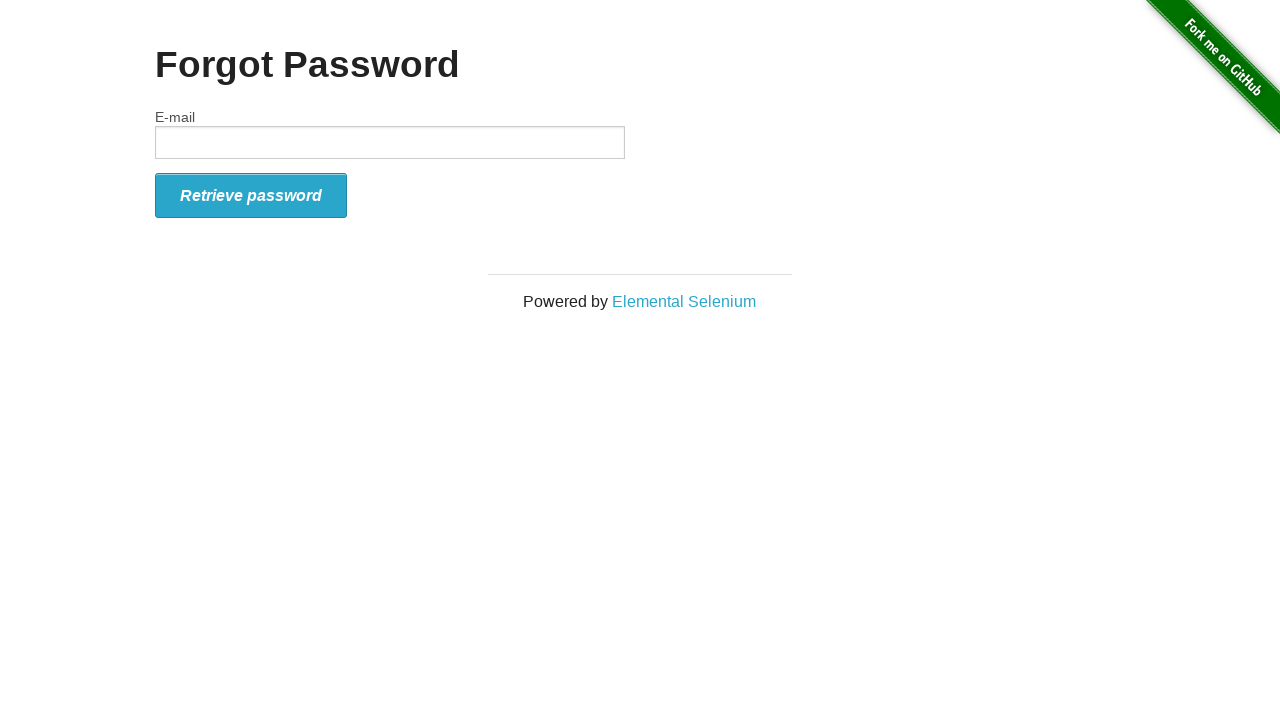

Verified email text box is displayed
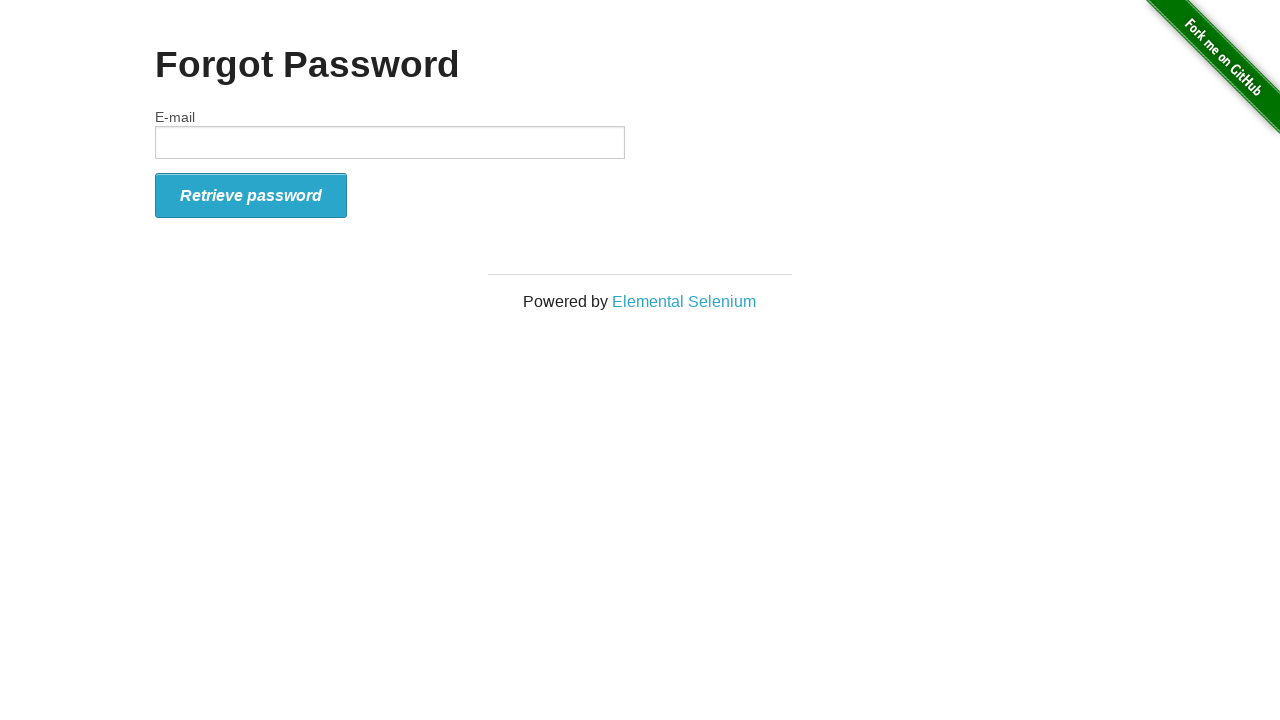

Verified email text box is enabled
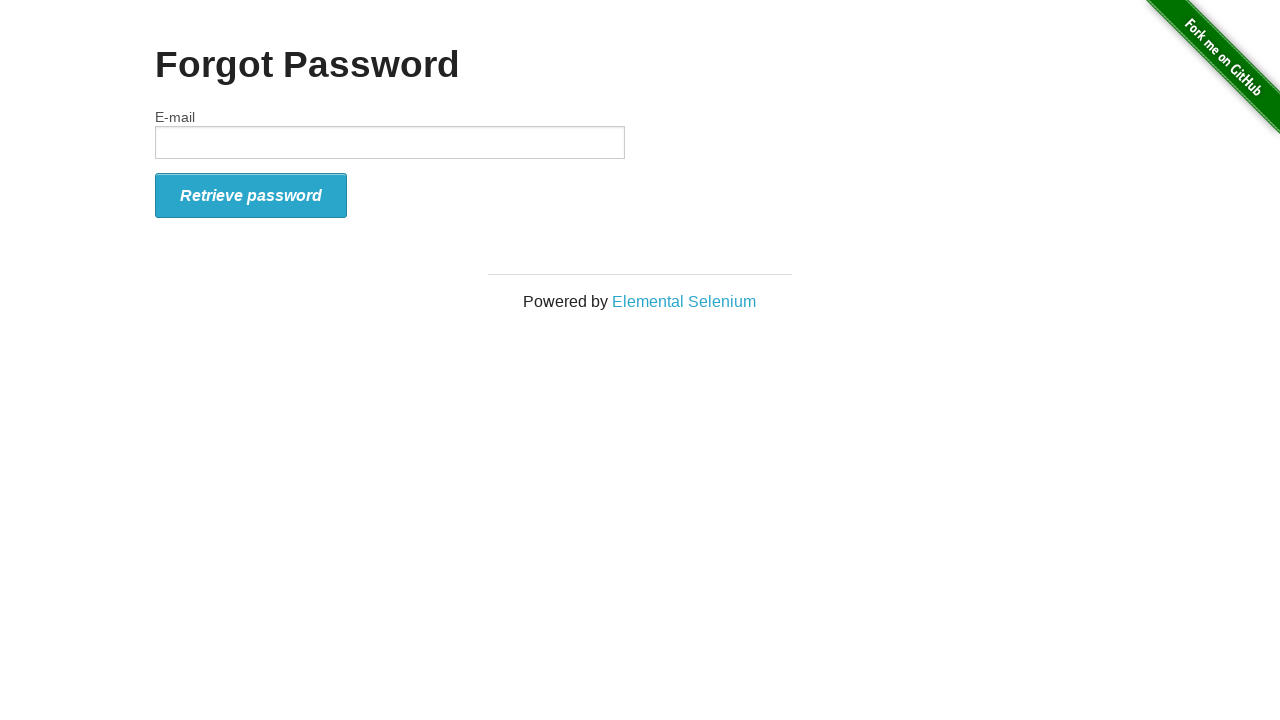

Entered email address 'selenium@test.com' into text box on input[name='email']
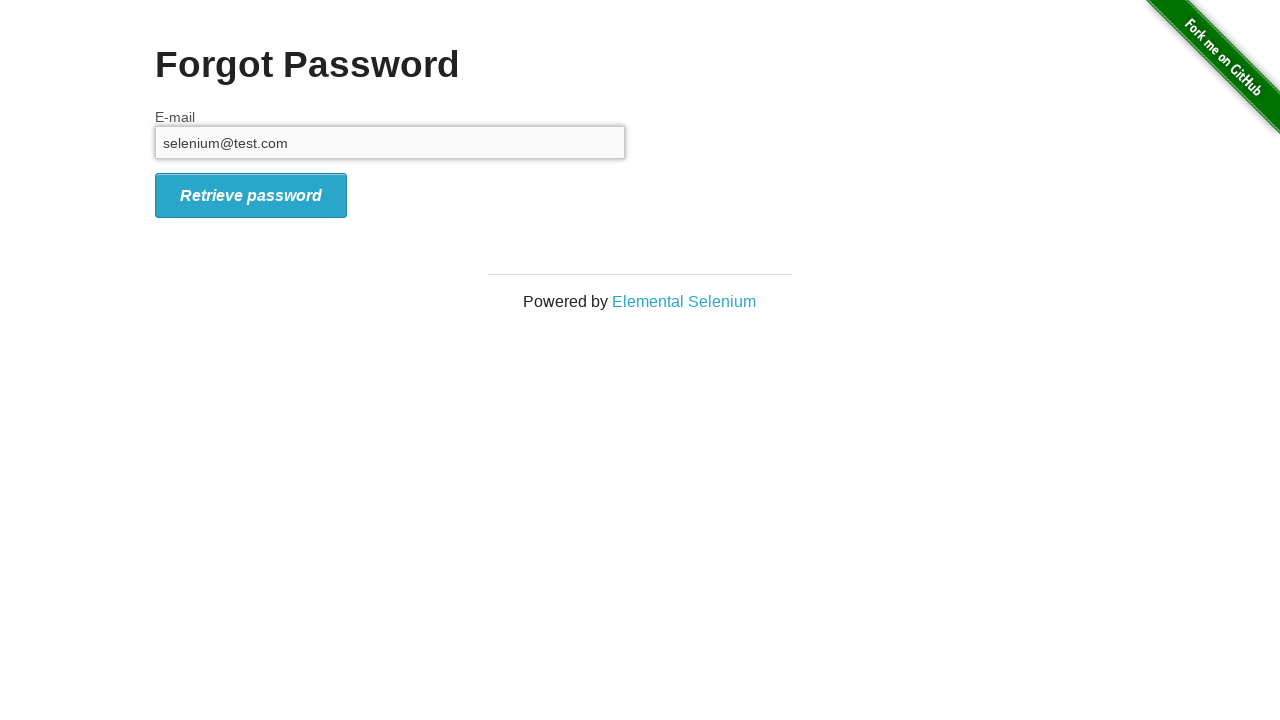

Waited 2 seconds to observe entered value
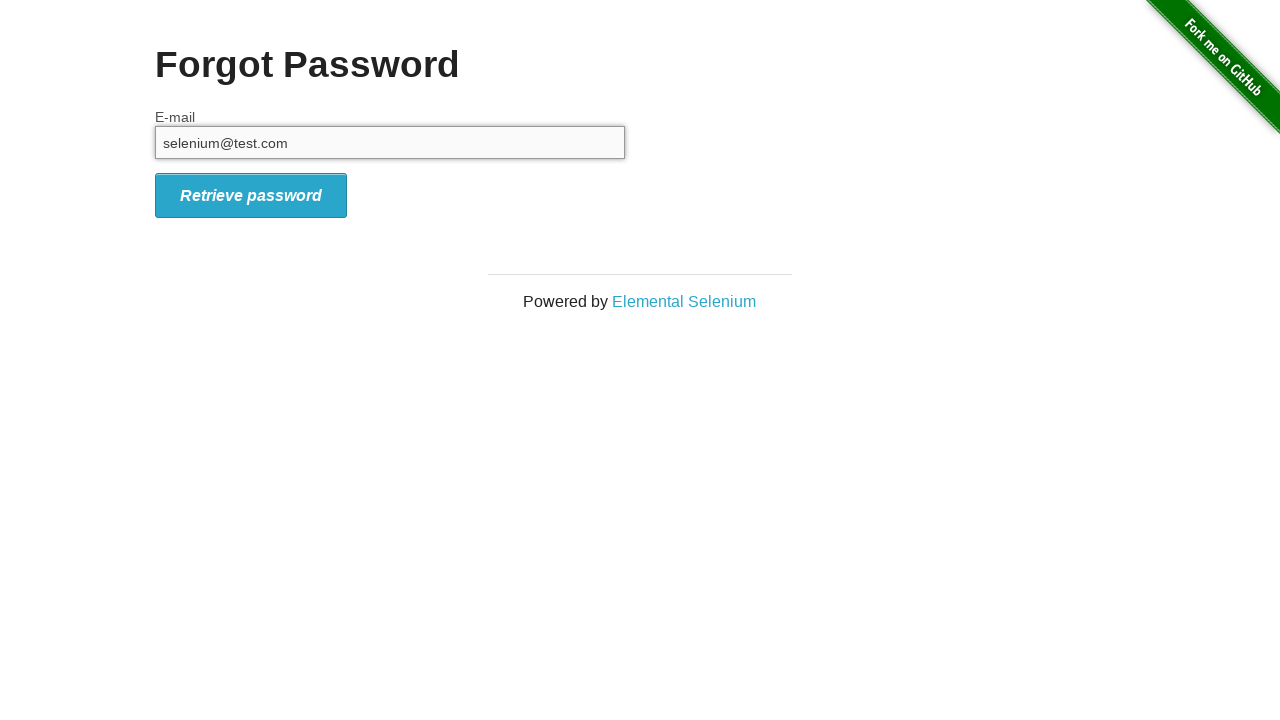

Retrieved entered value from text box: selenium@test.com
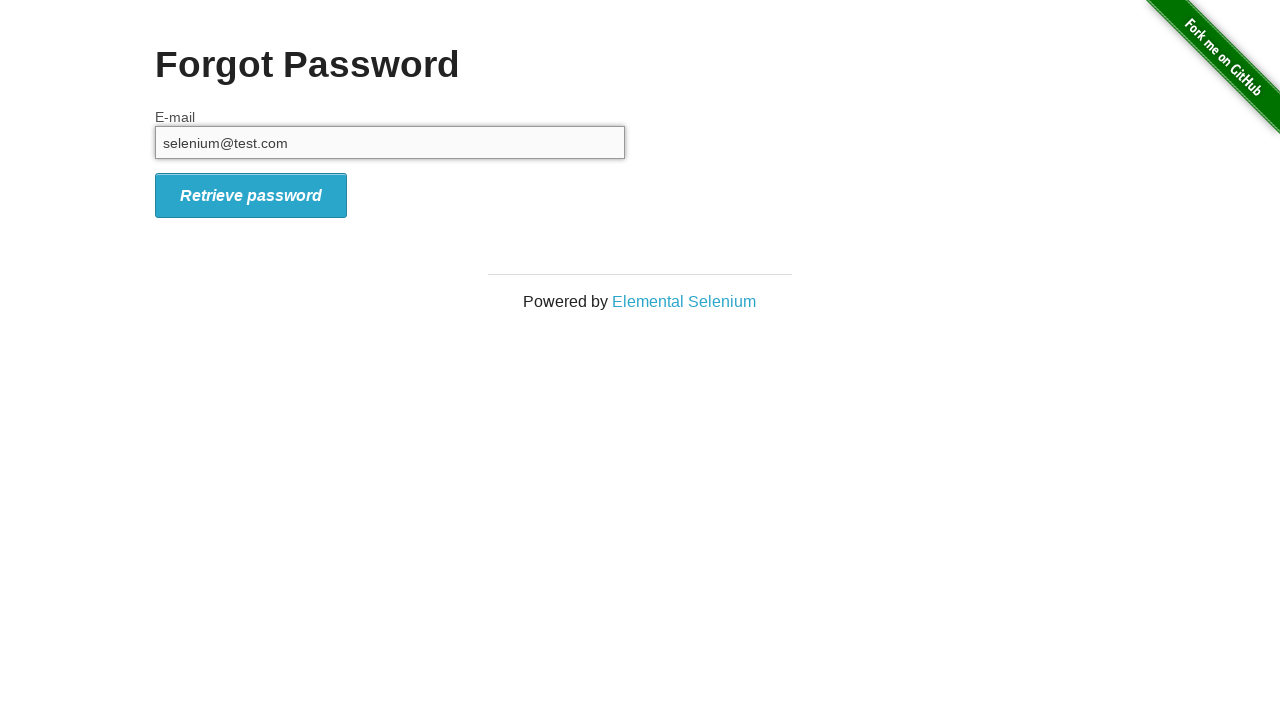

Cleared the email text box on input[name='email']
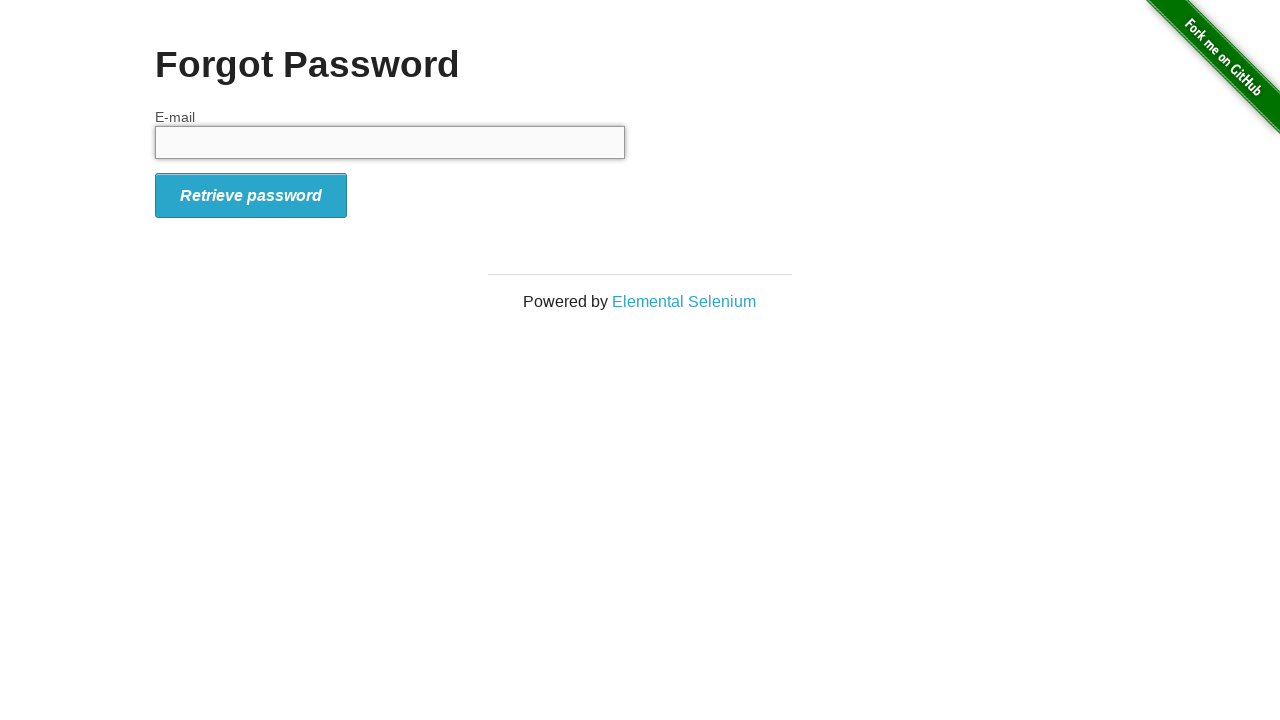

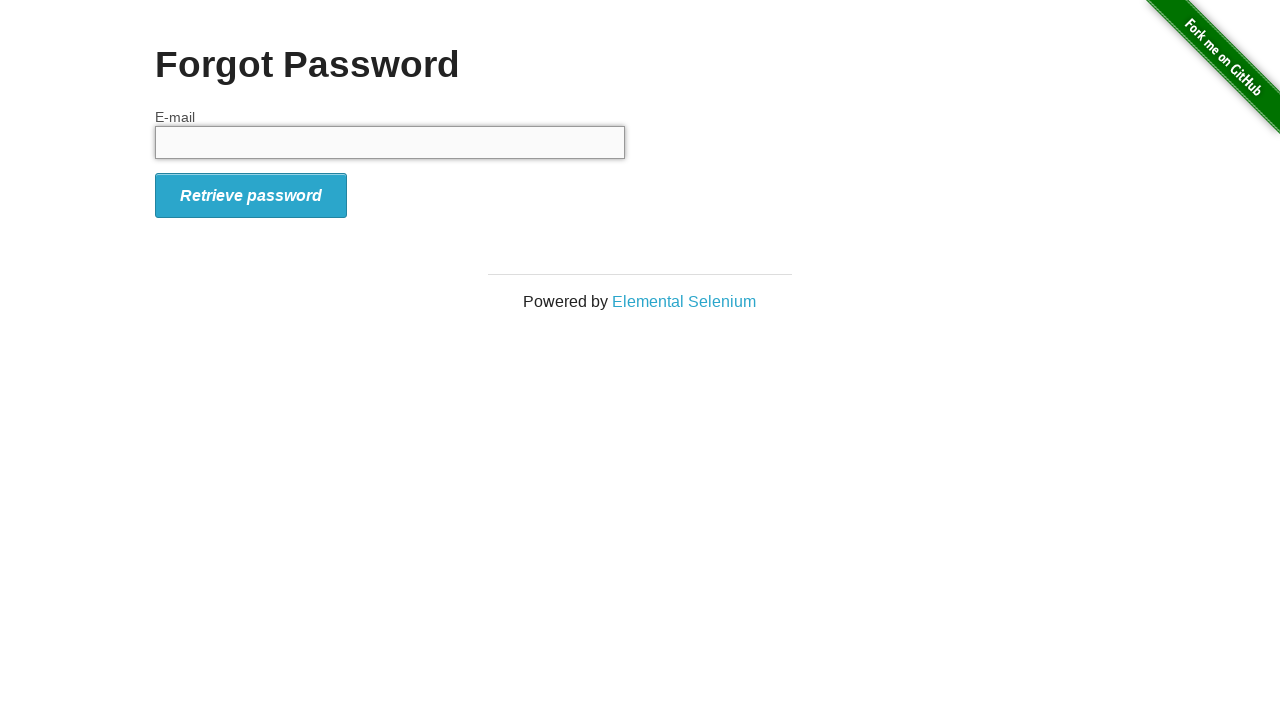